Tests adding todo items by creating two items and verifying they appear in the list

Starting URL: https://demo.playwright.dev/todomvc

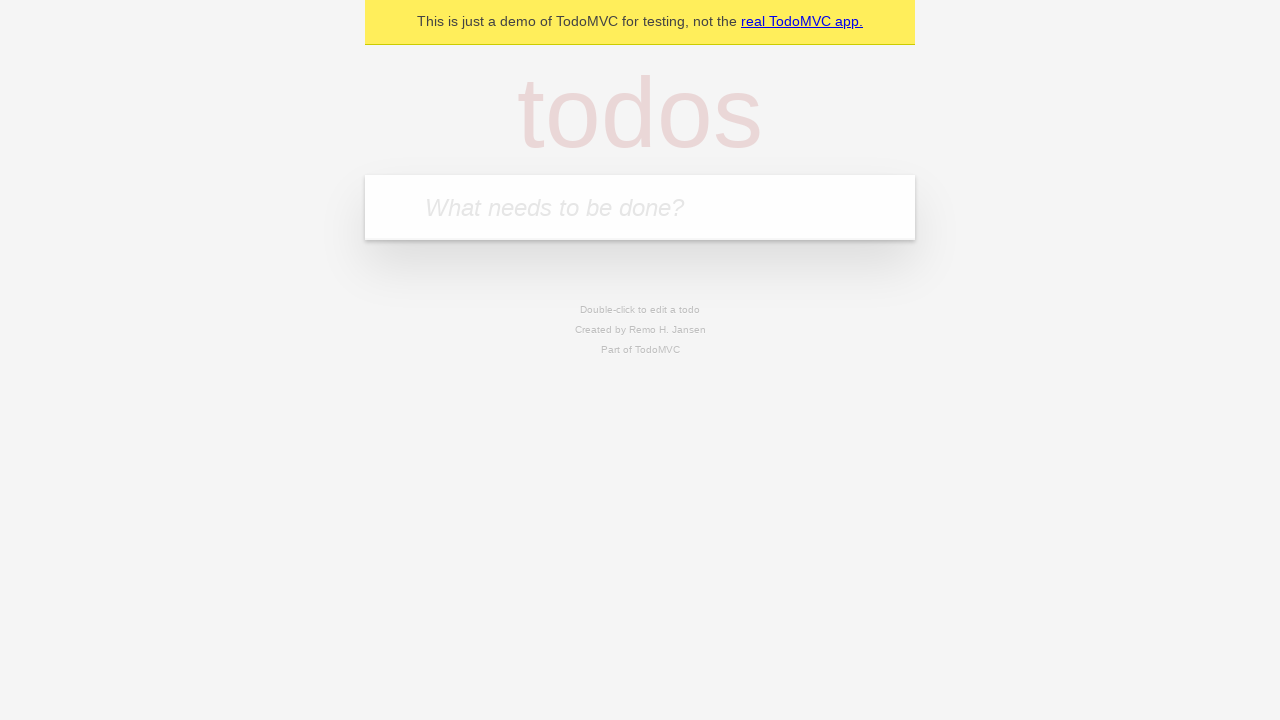

Located the todo input field with placeholder 'What needs to be done?'
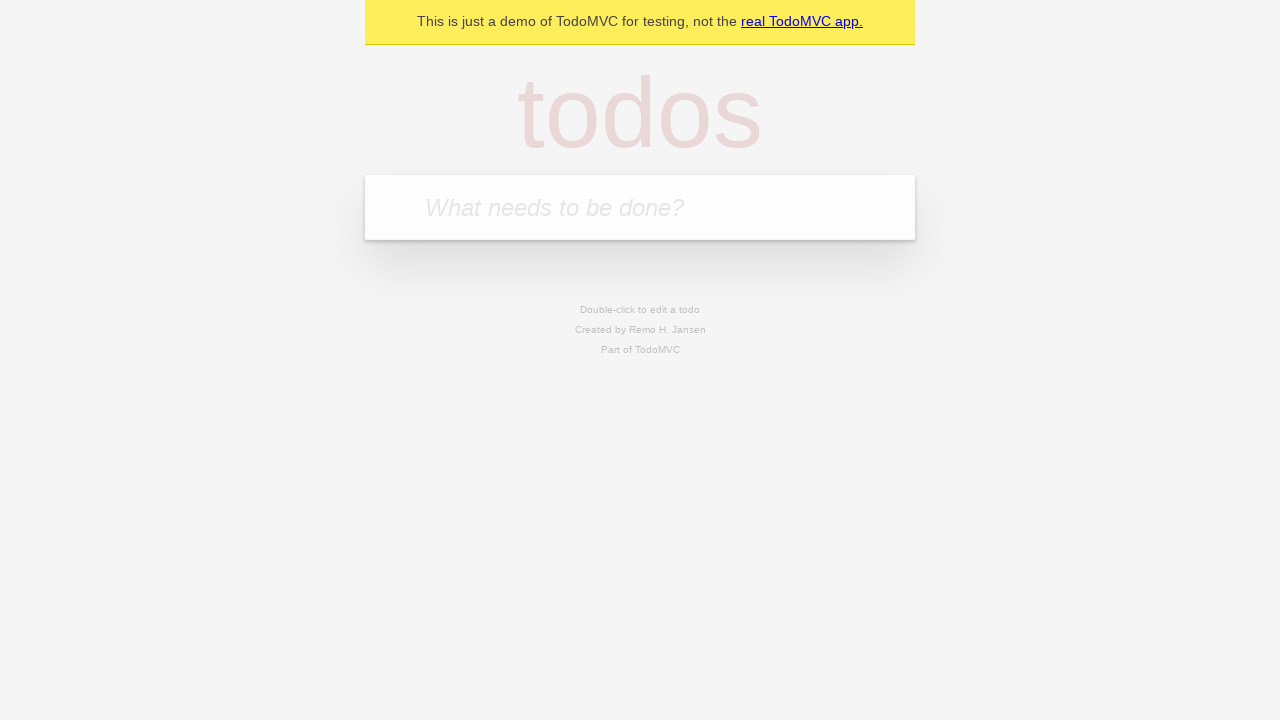

Filled todo input with 'buy some cheese' on internal:attr=[placeholder="What needs to be done?"i]
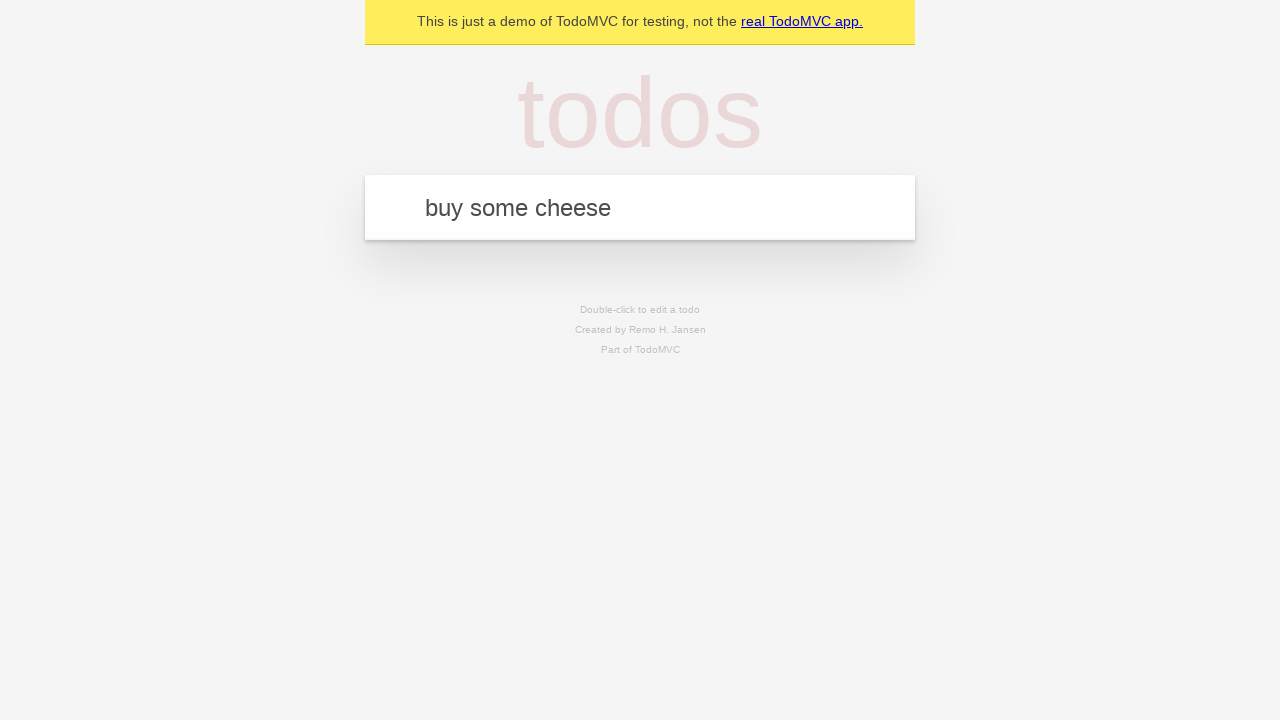

Pressed Enter to create first todo item on internal:attr=[placeholder="What needs to be done?"i]
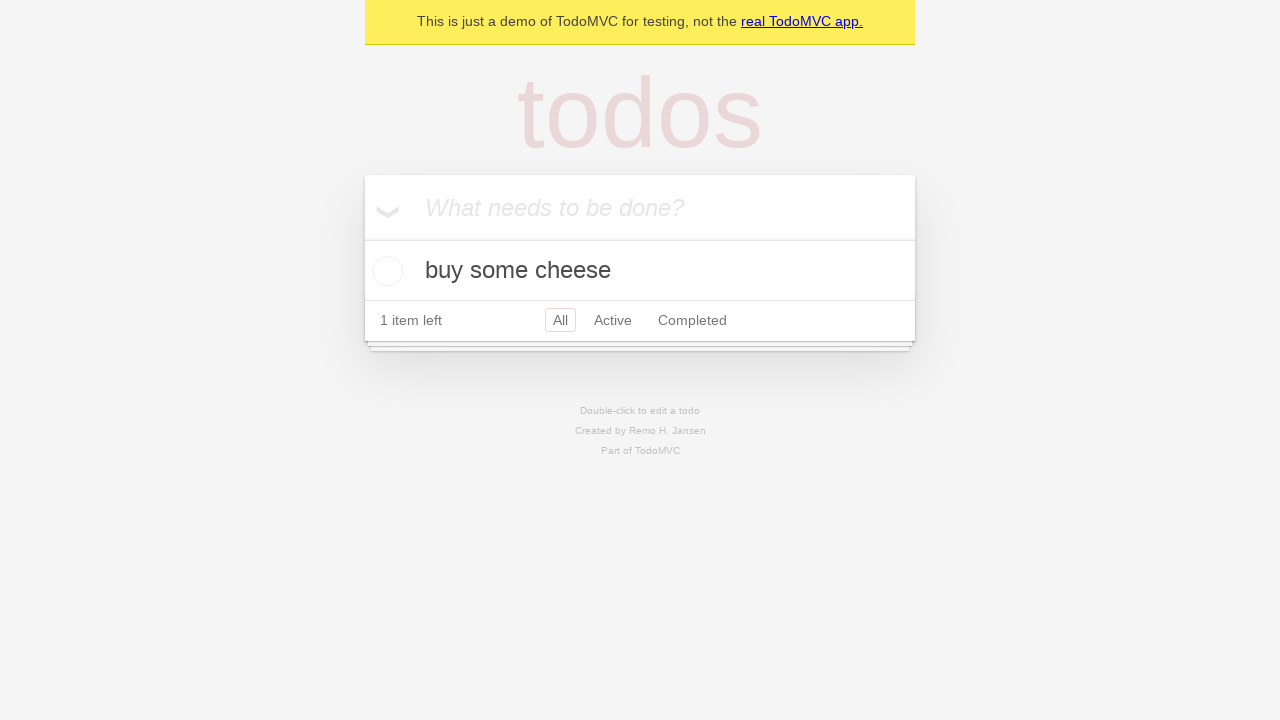

First todo item appeared in the list
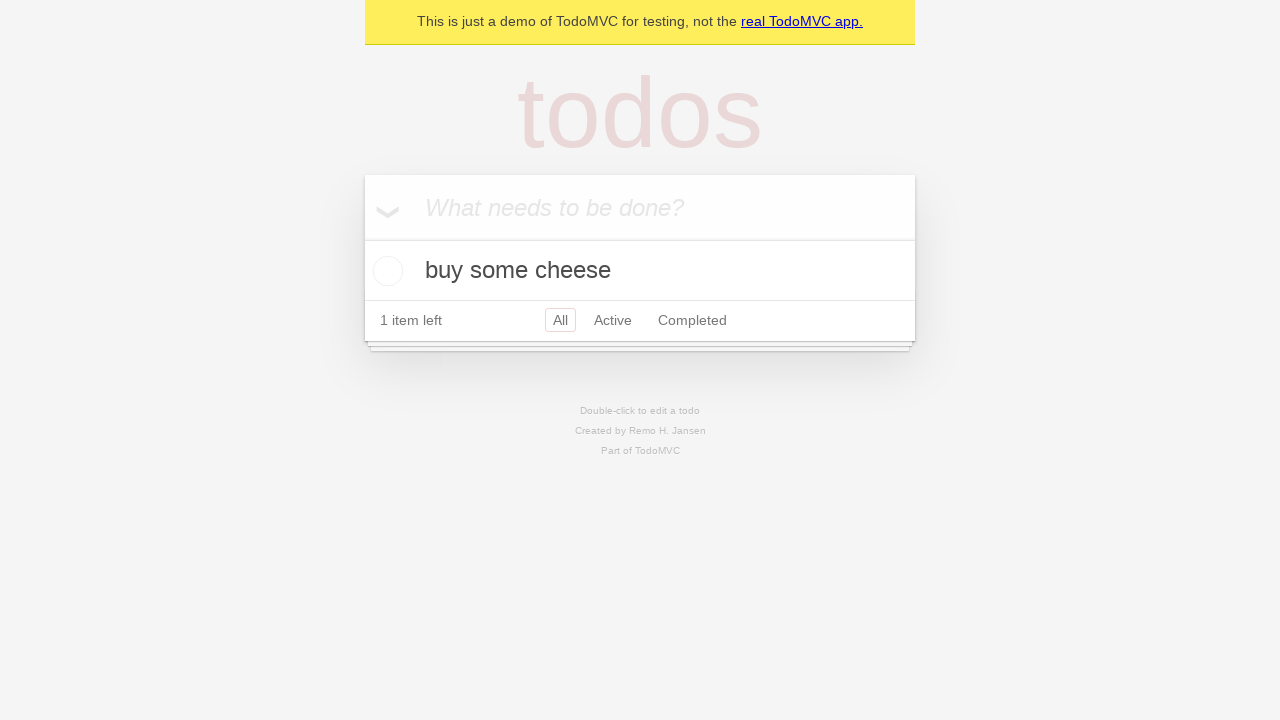

Filled todo input with 'feed the cat' on internal:attr=[placeholder="What needs to be done?"i]
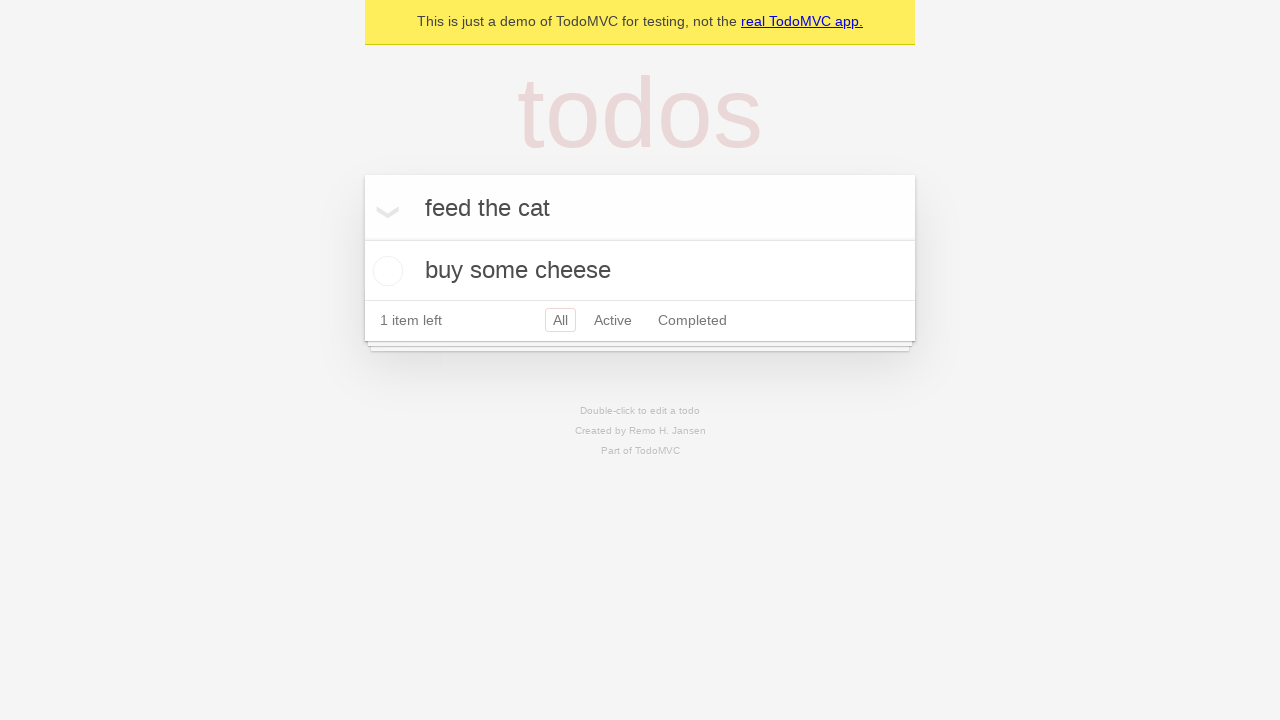

Pressed Enter to create second todo item on internal:attr=[placeholder="What needs to be done?"i]
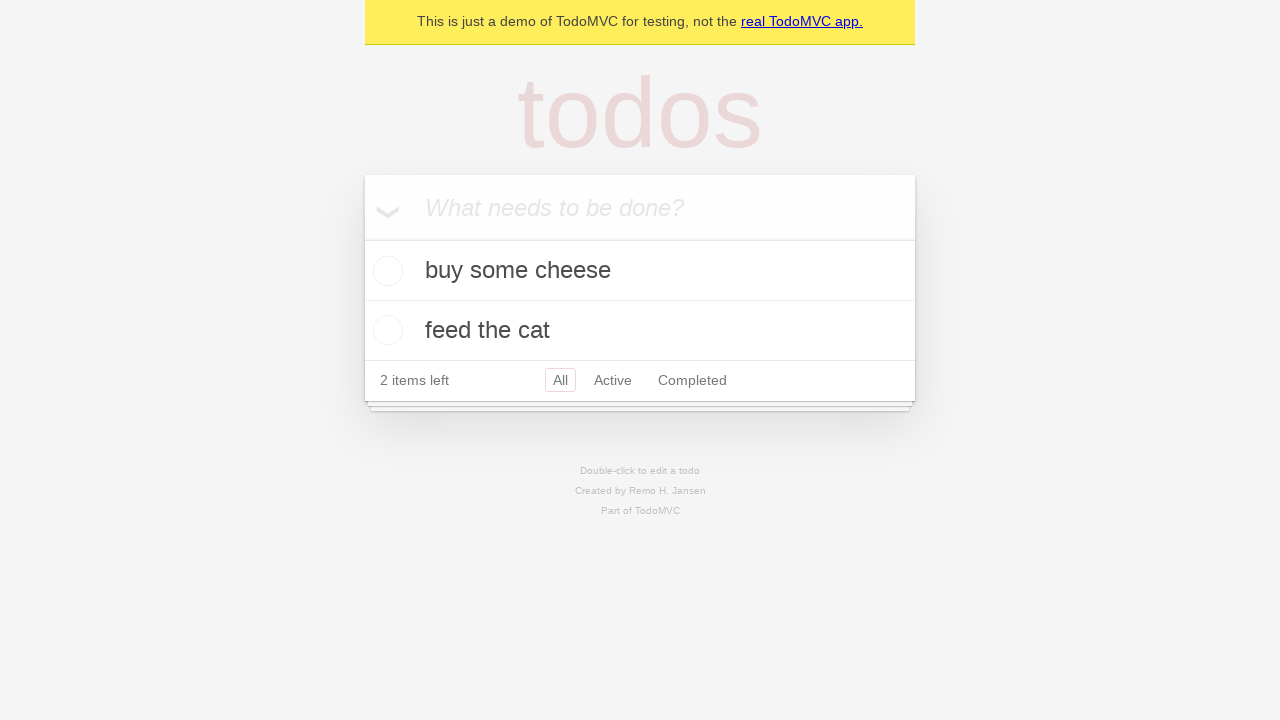

Both todo items are now visible in the list
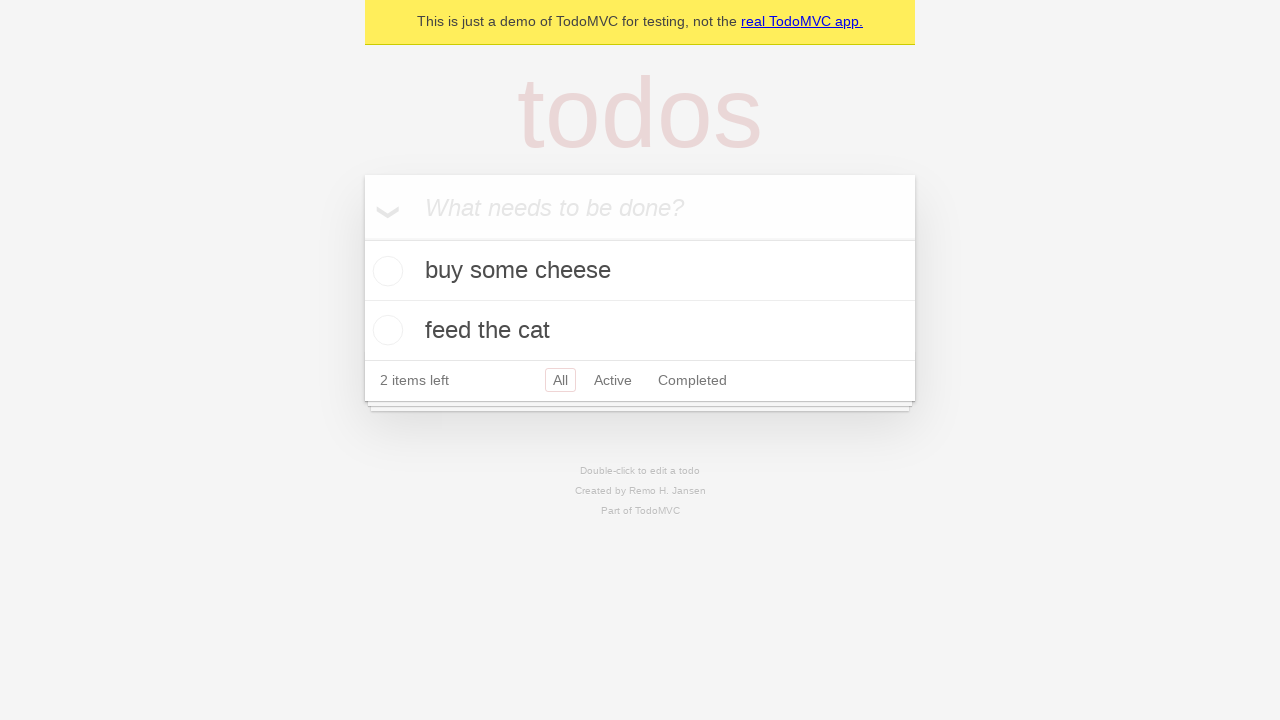

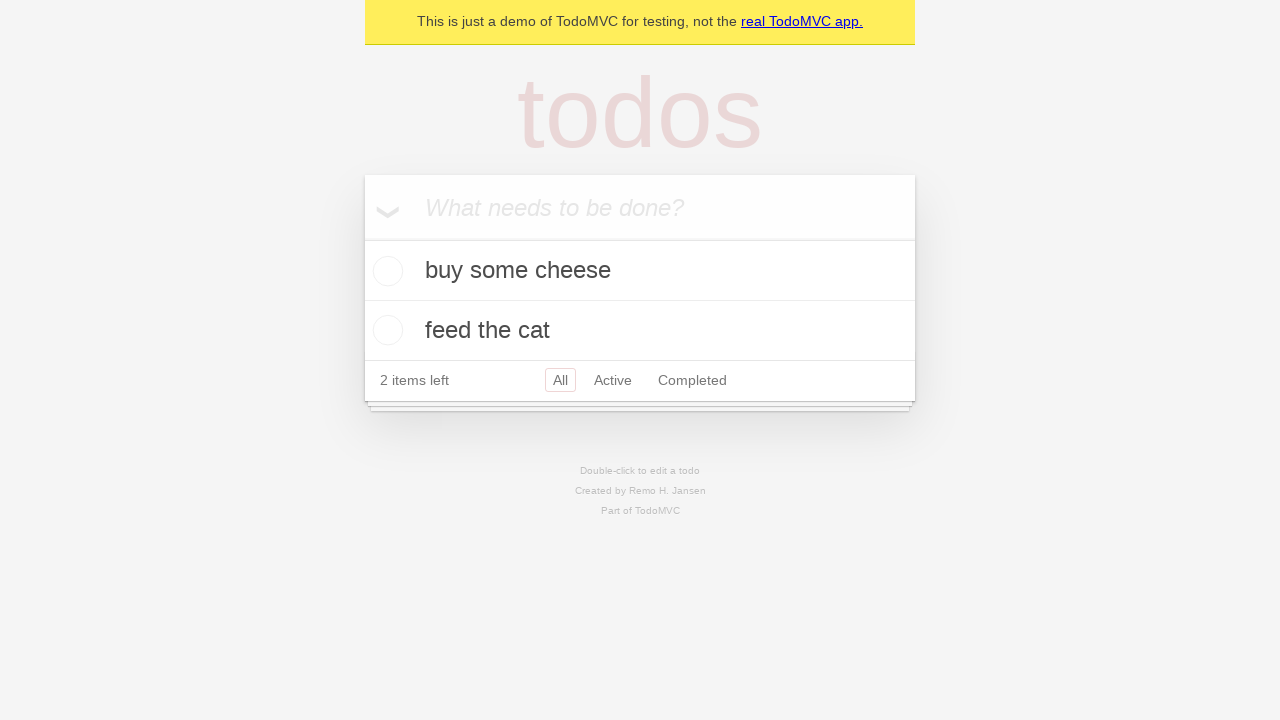